Tests radio button and checkbox selection by iterating through color options to select "green" and browser options to select "Mozilla"

Starting URL: https://selenium08.blogspot.com/2019/07/check-box-and-radio-buttons.html

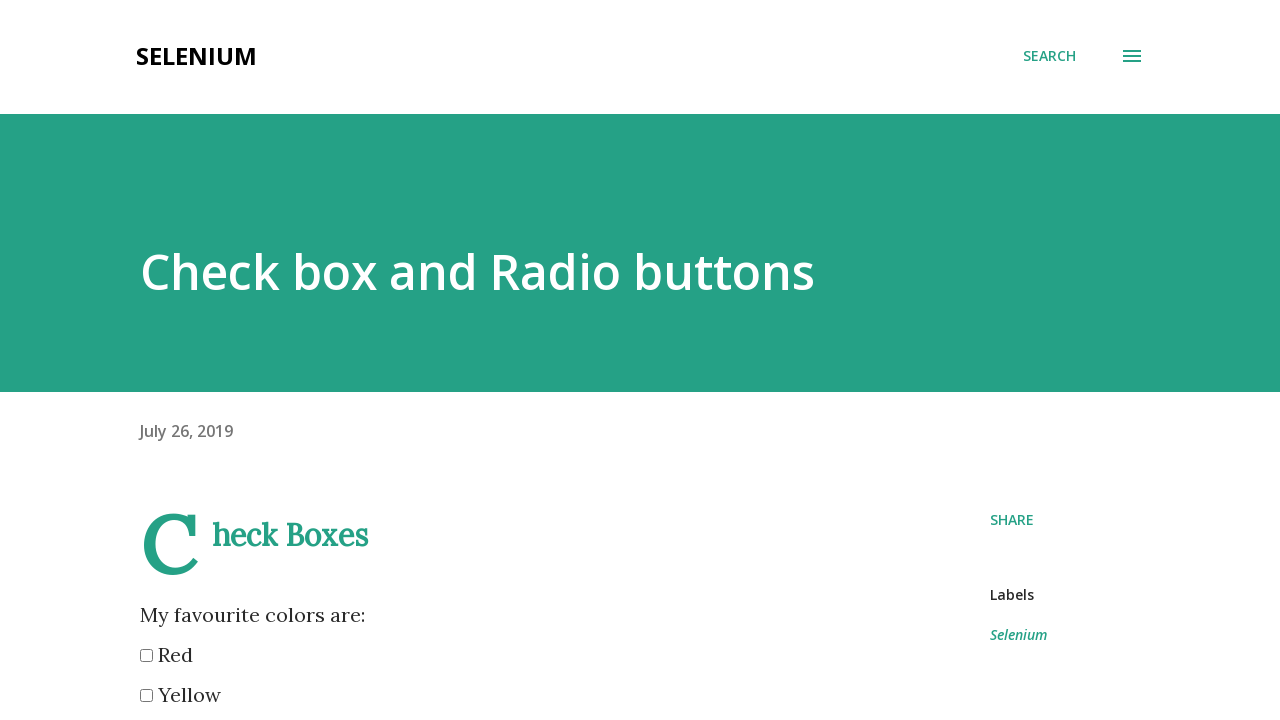

Located all color radio buttons
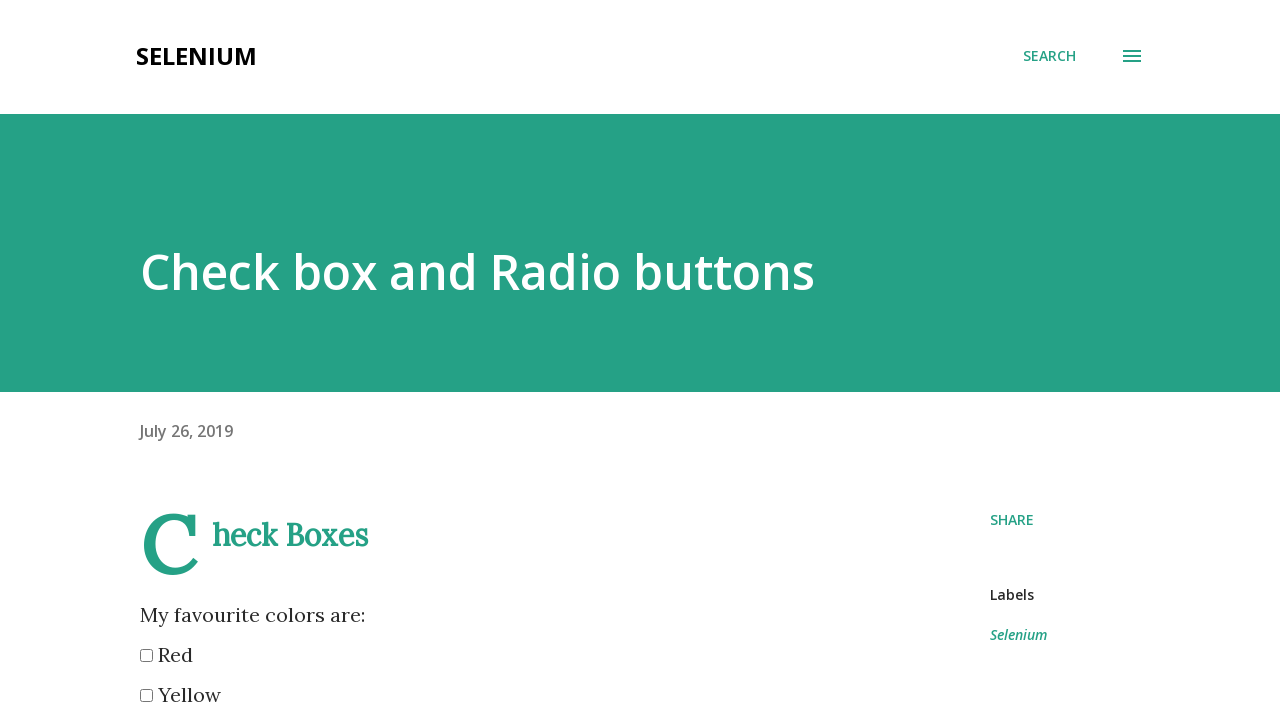

Retrieved count of color radio buttons: 6
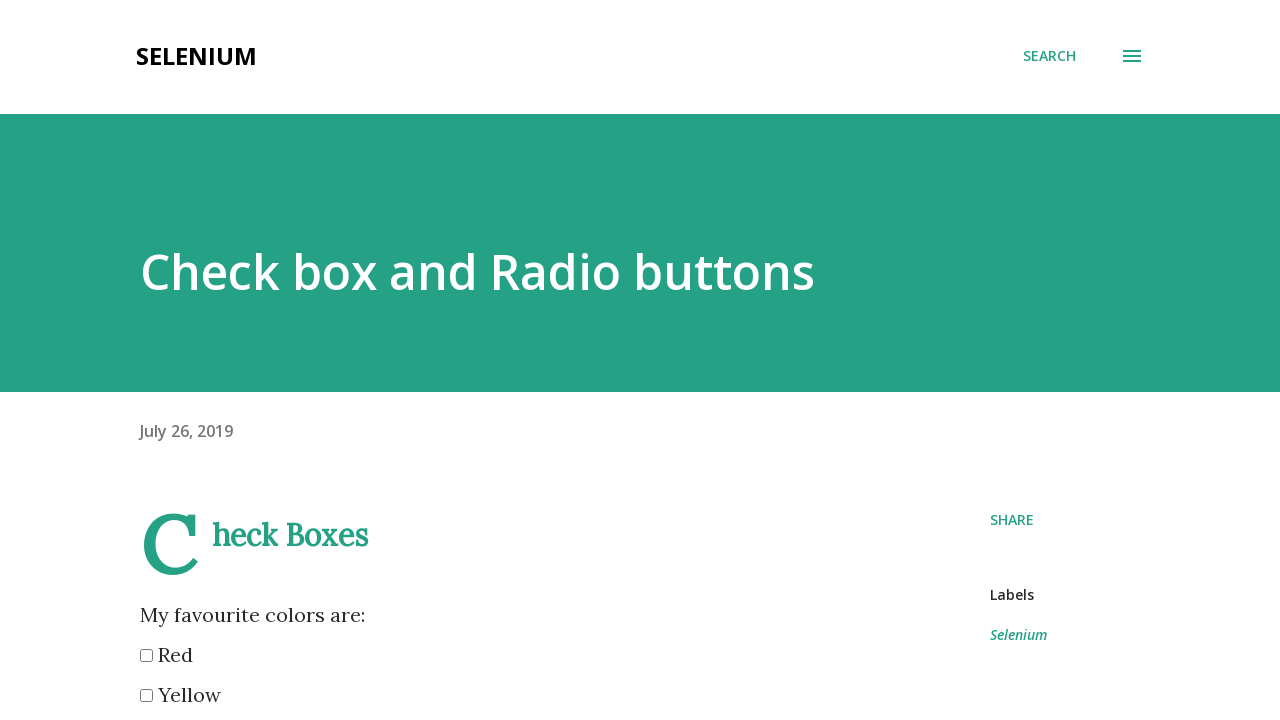

Retrieved color radio button at index 0
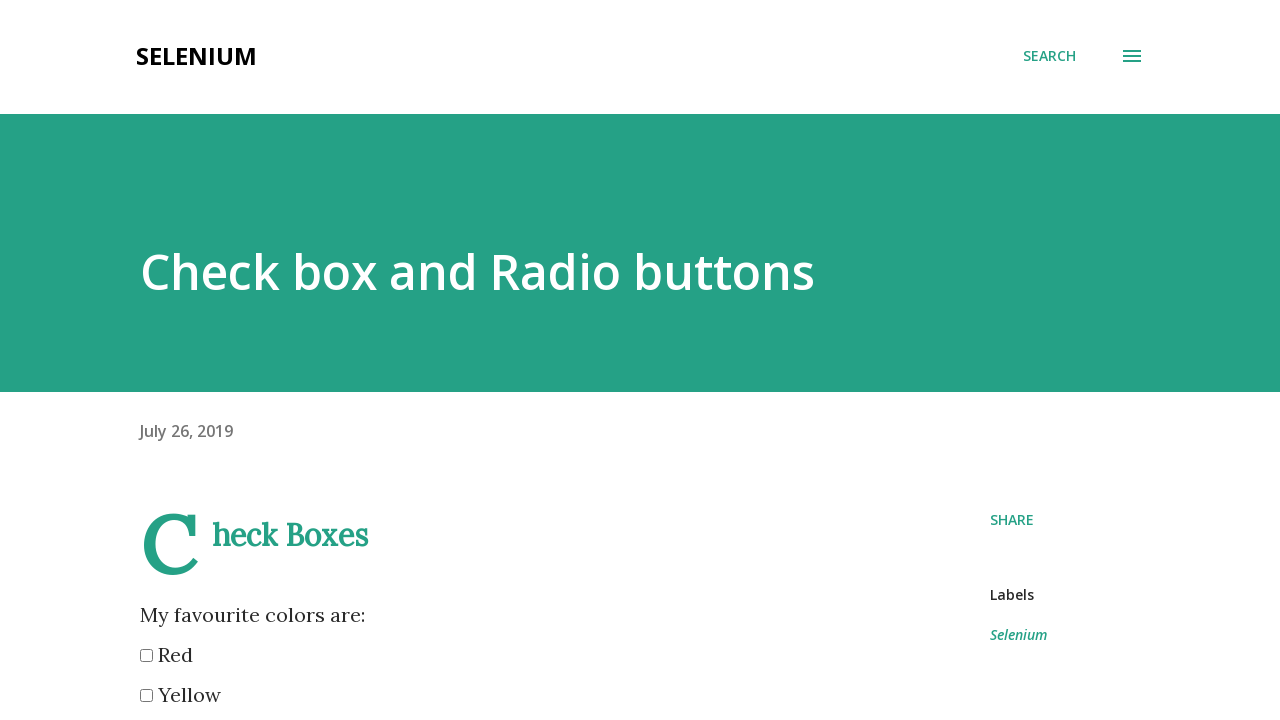

Retrieved color radio button at index 1
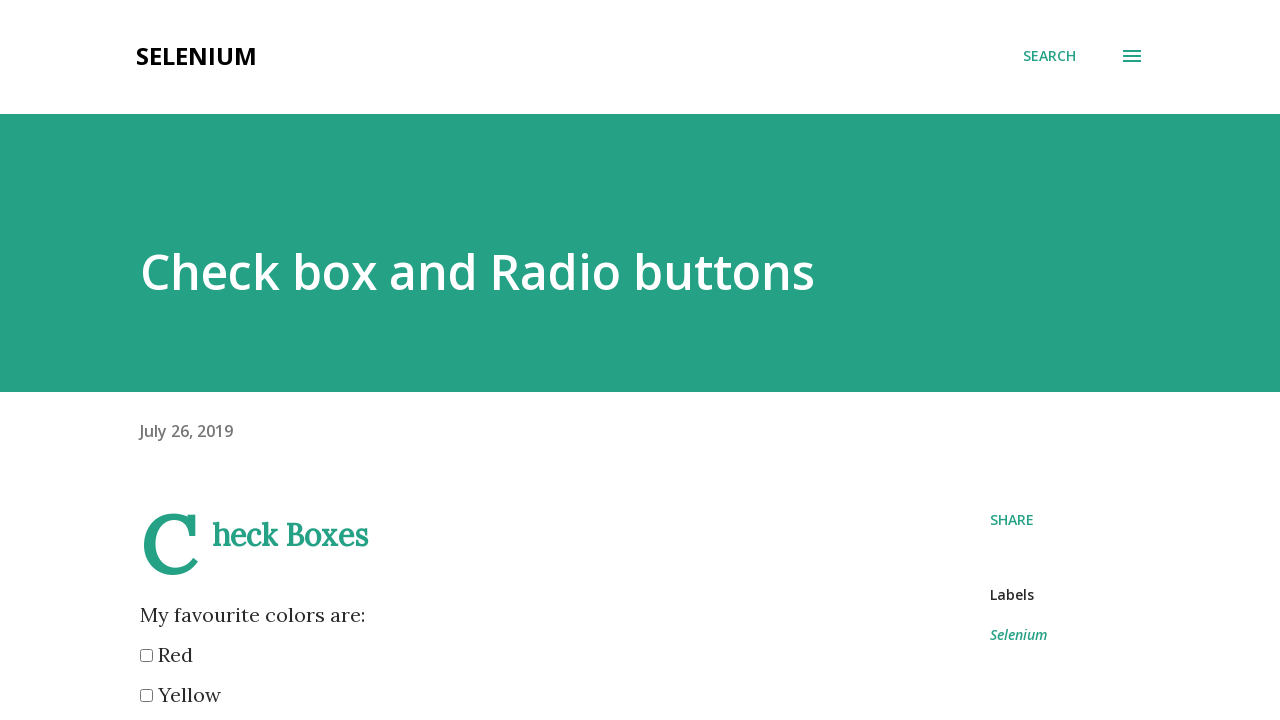

Retrieved color radio button at index 2
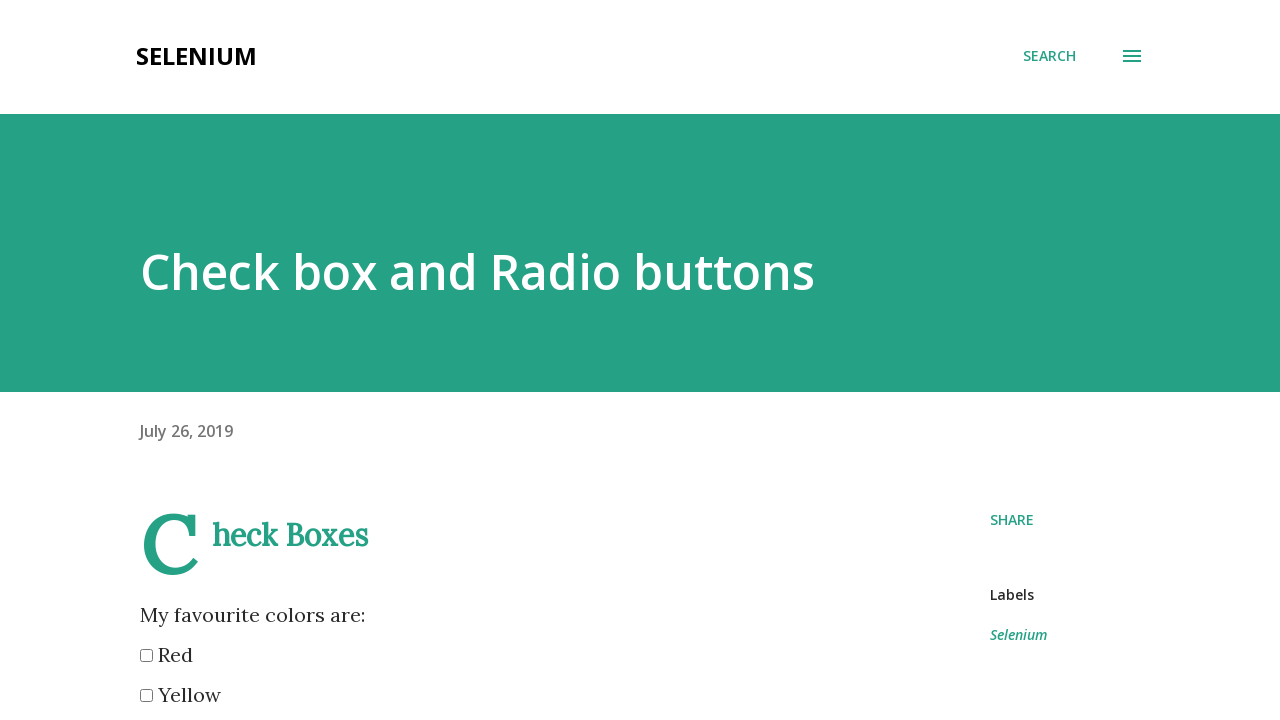

Retrieved color radio button at index 3
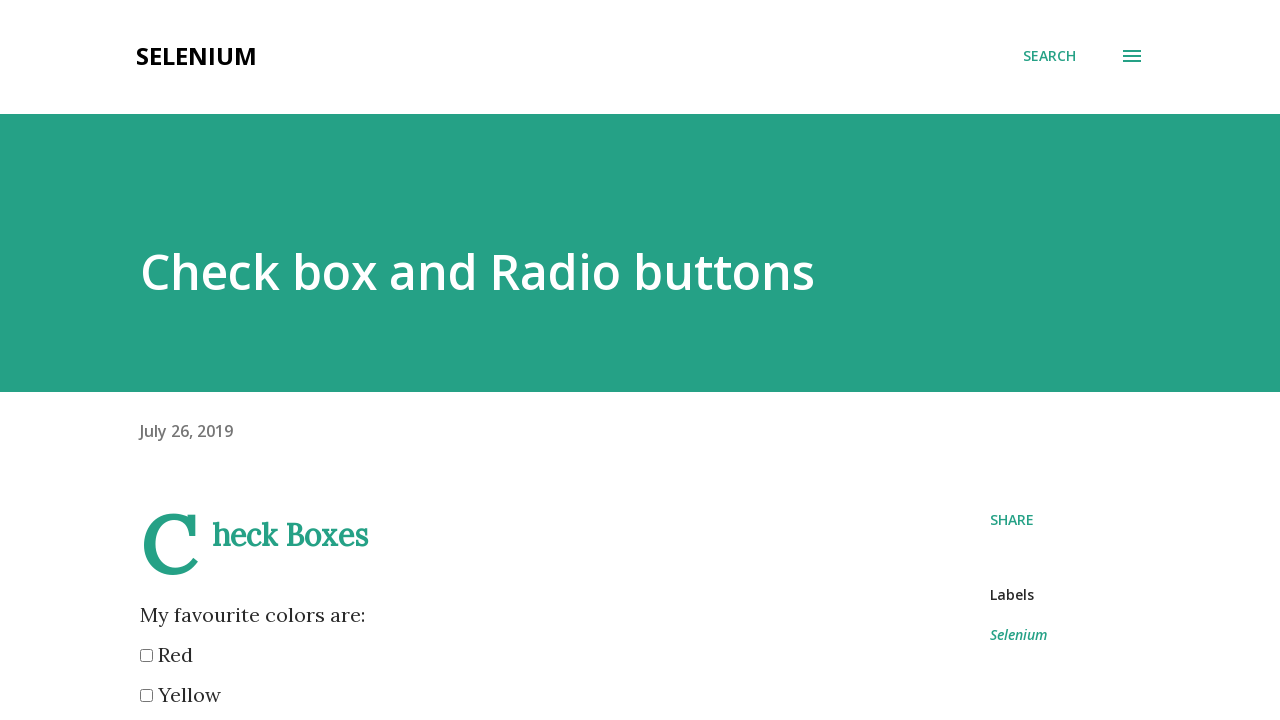

Retrieved color radio button at index 4
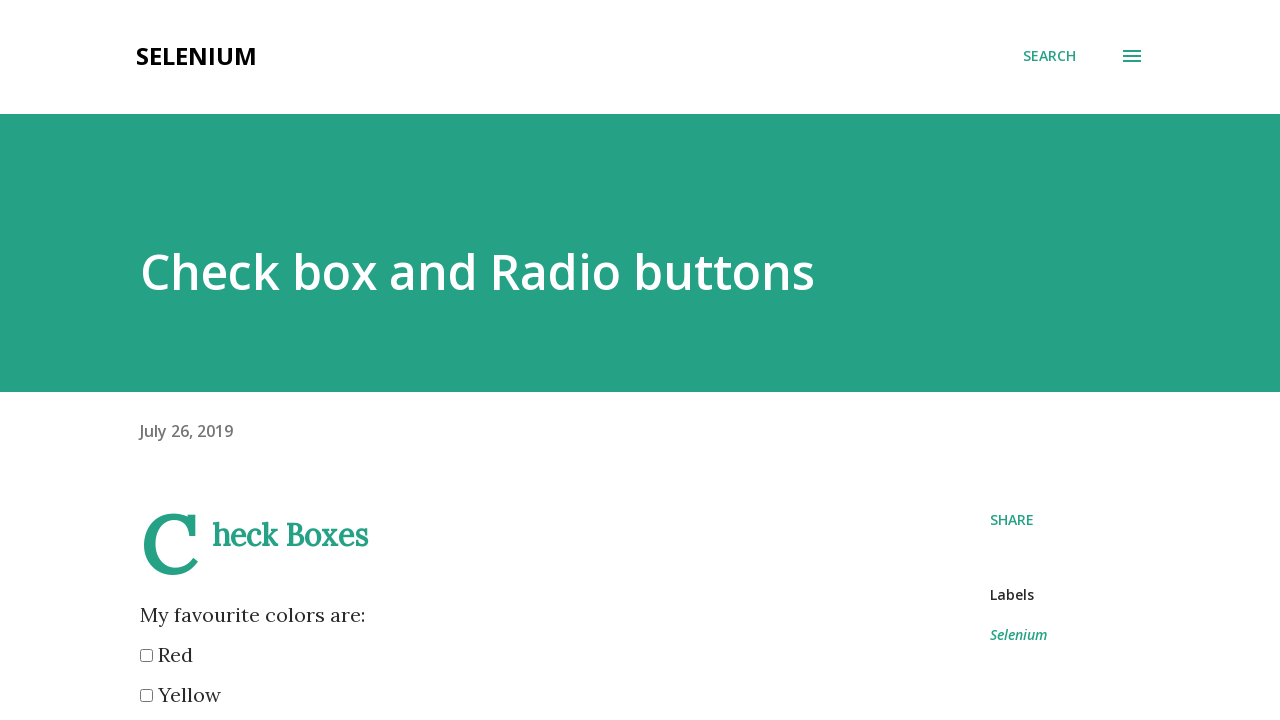

Selected 'green' color radio button at (146, 360) on input[name='color'] >> nth=4
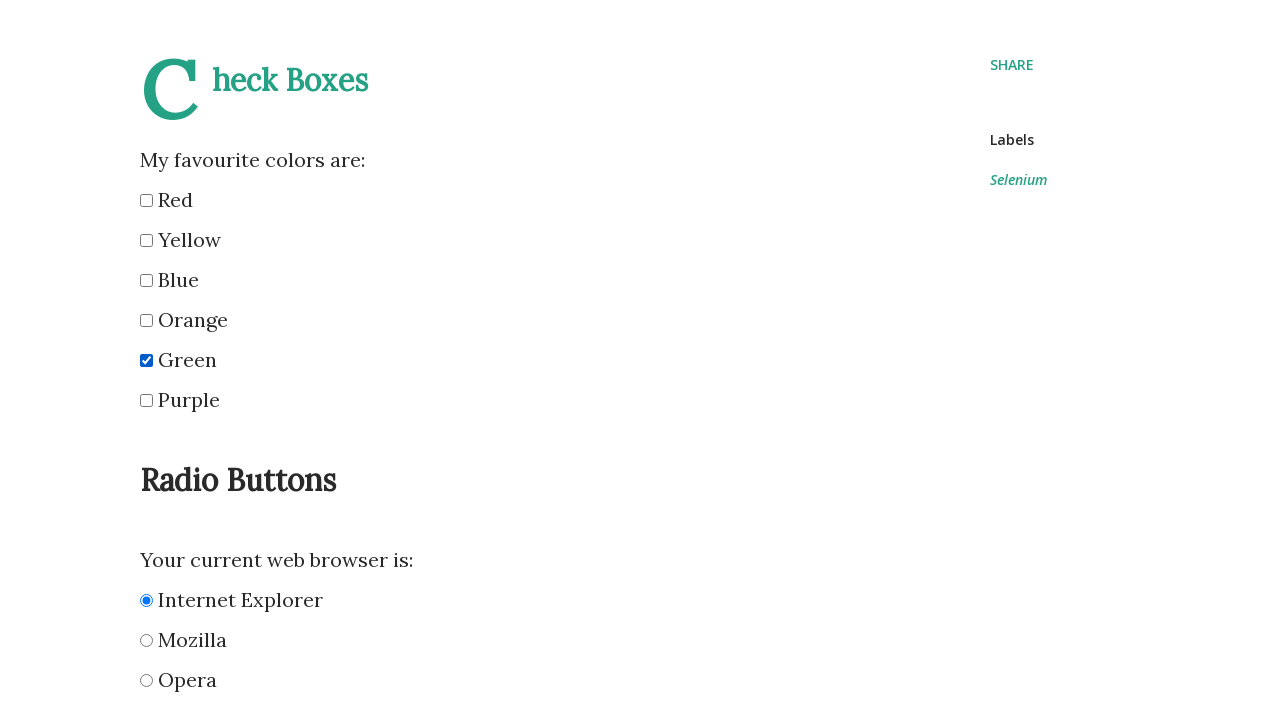

Located all browser checkboxes
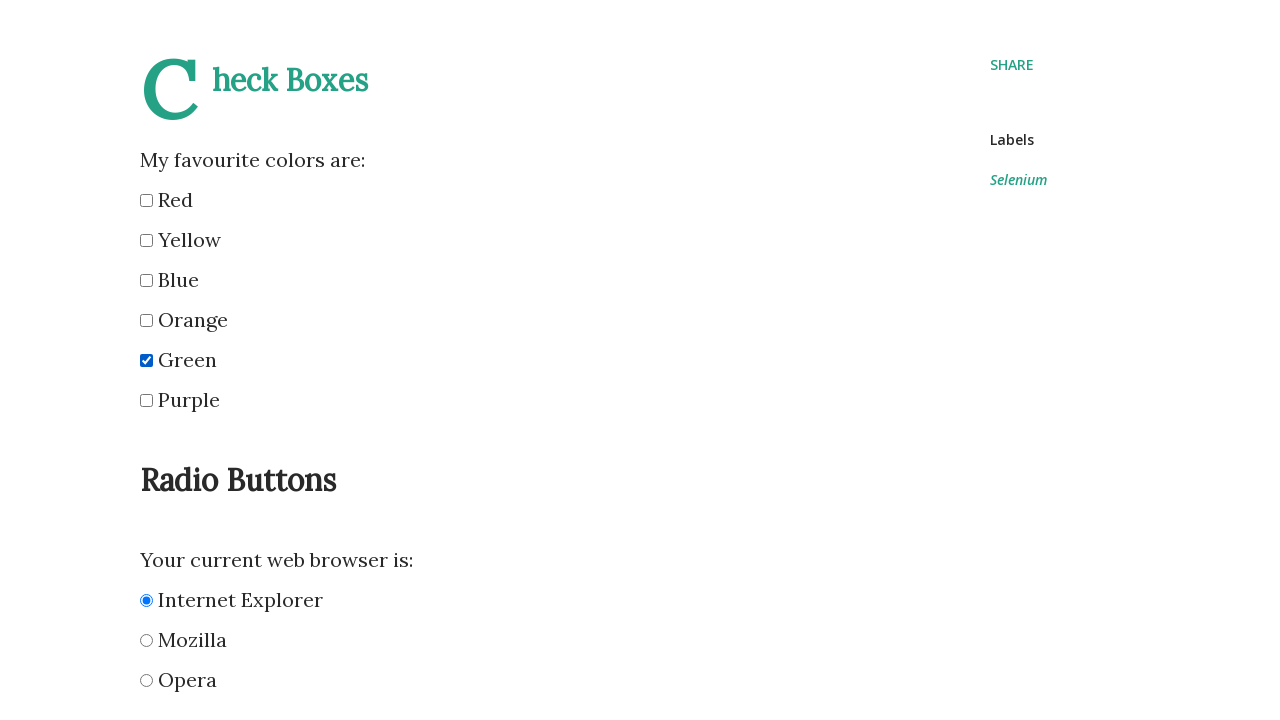

Retrieved count of browser checkboxes: 3
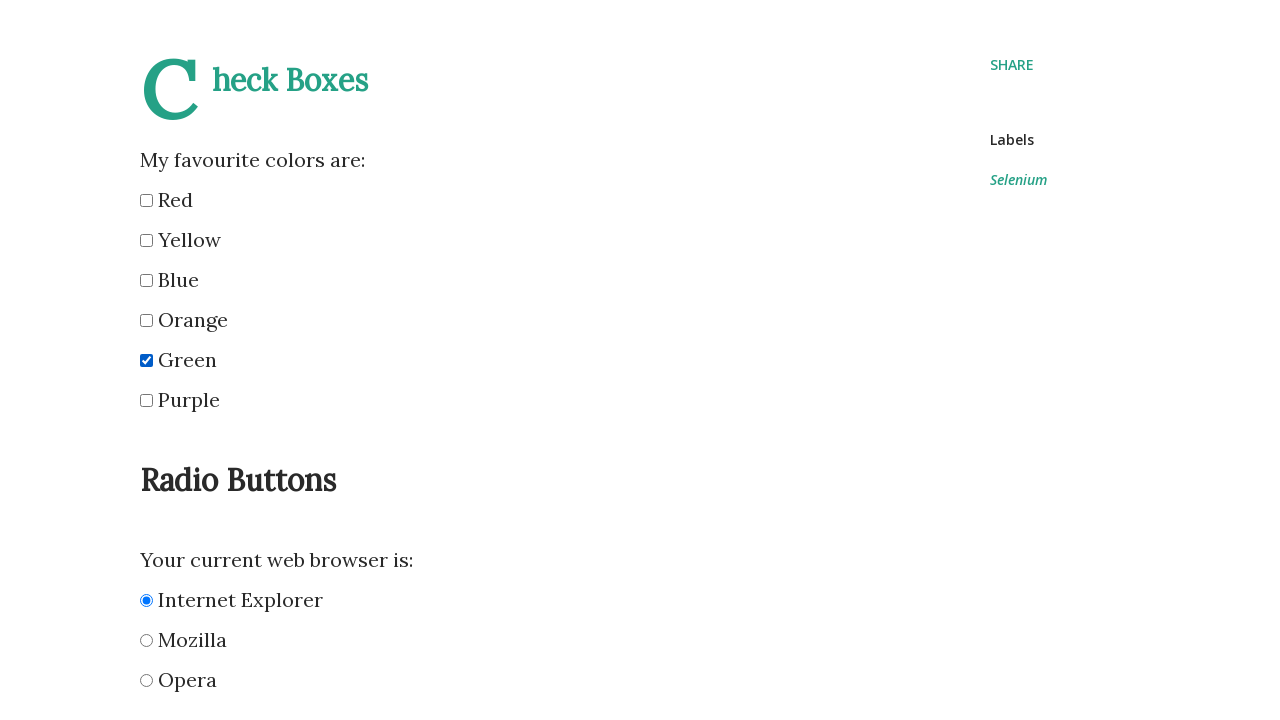

Retrieved browser checkbox at index 0
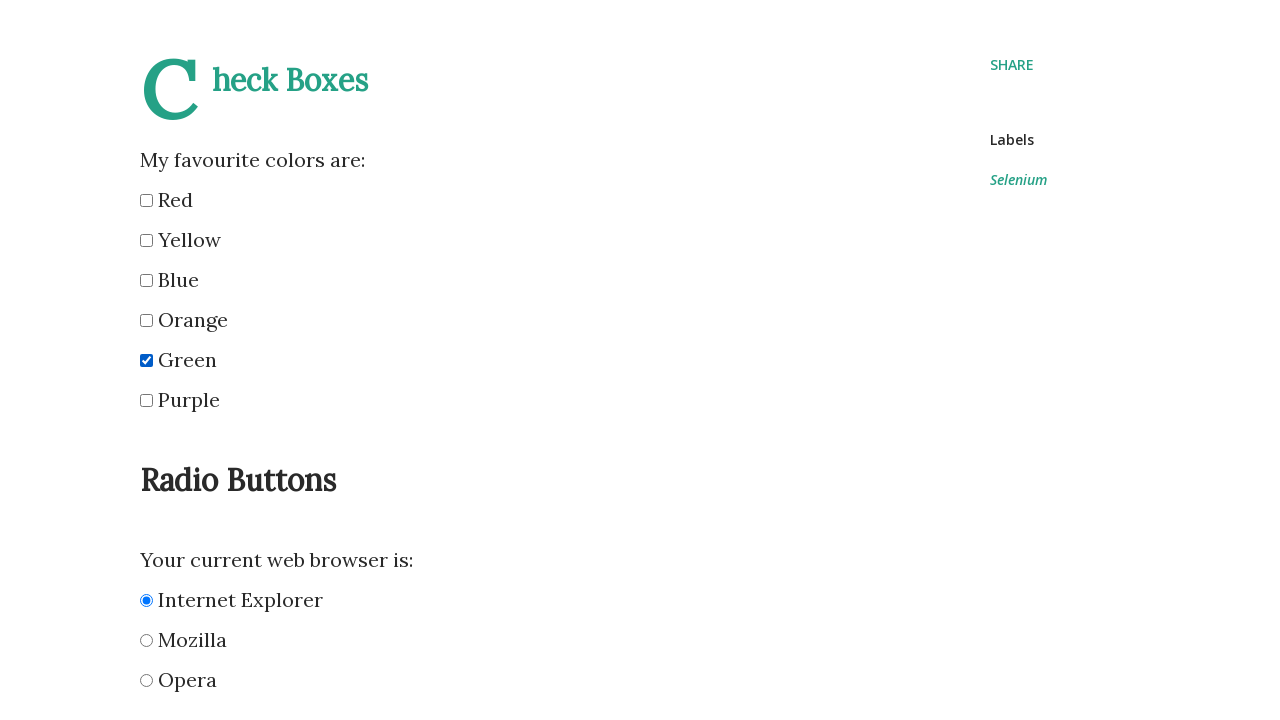

Retrieved browser checkbox at index 1
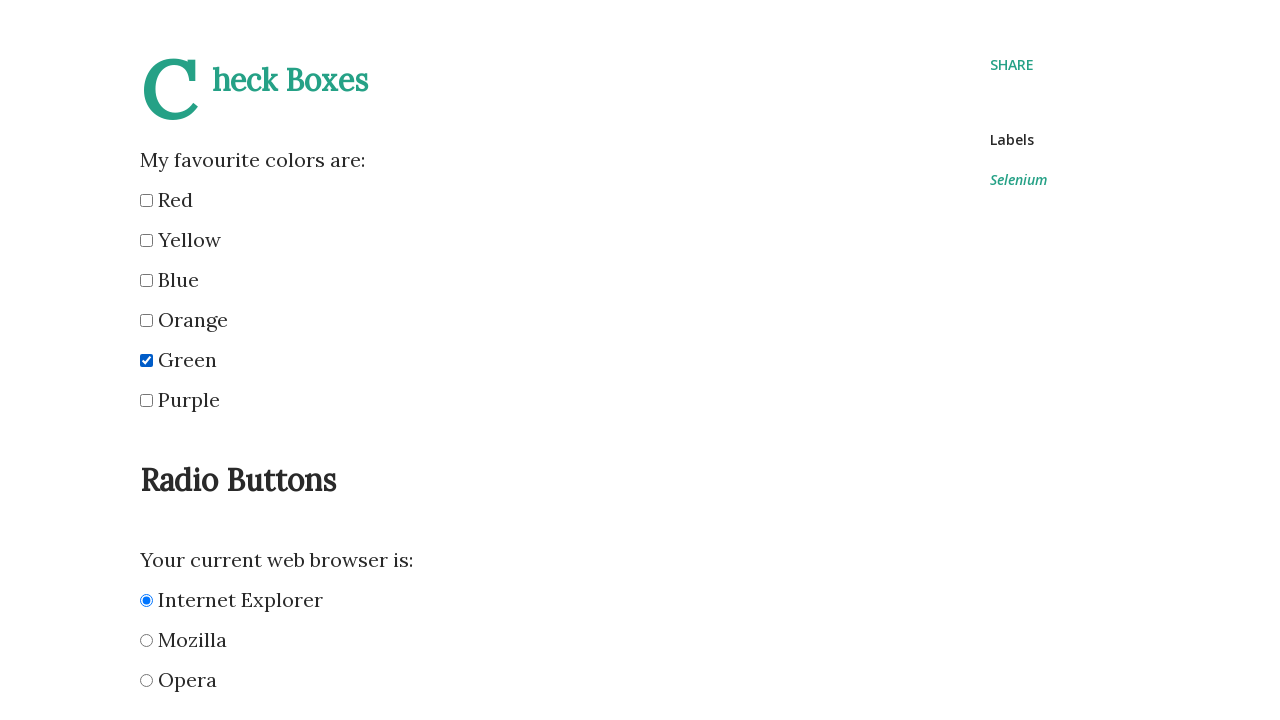

Selected 'Mozilla' browser checkbox at (146, 640) on input[name='browser'] >> nth=1
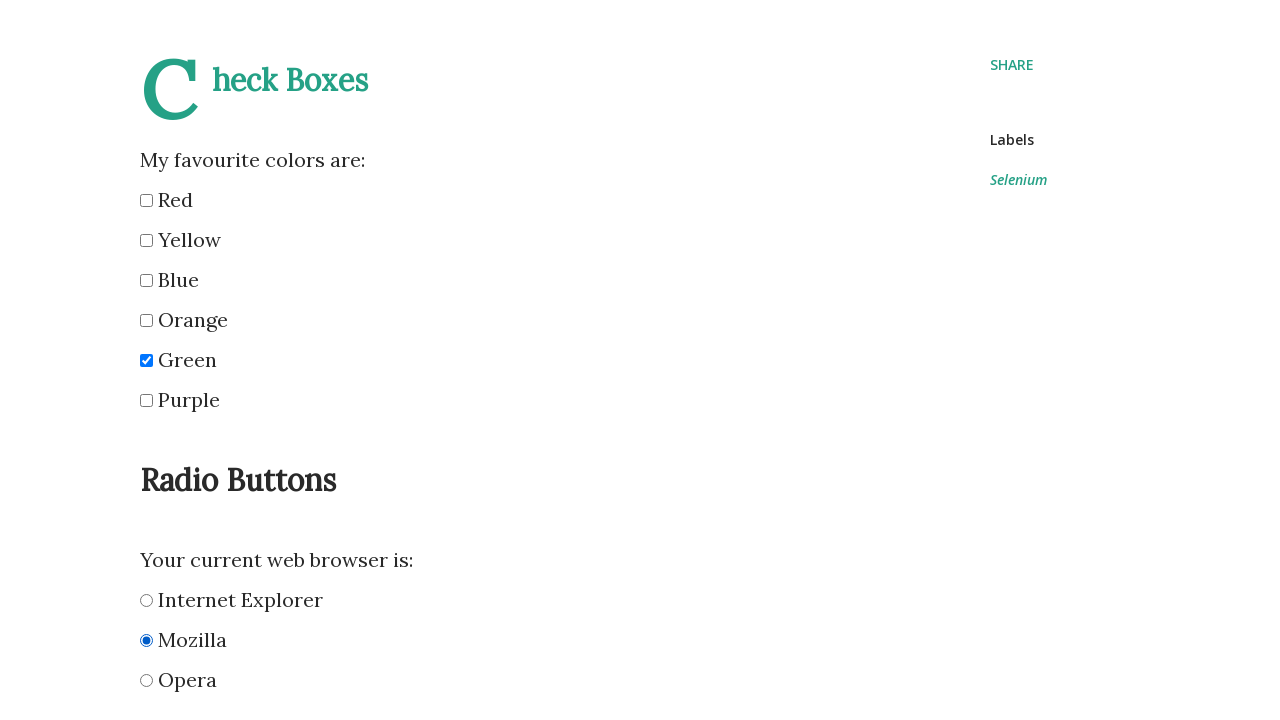

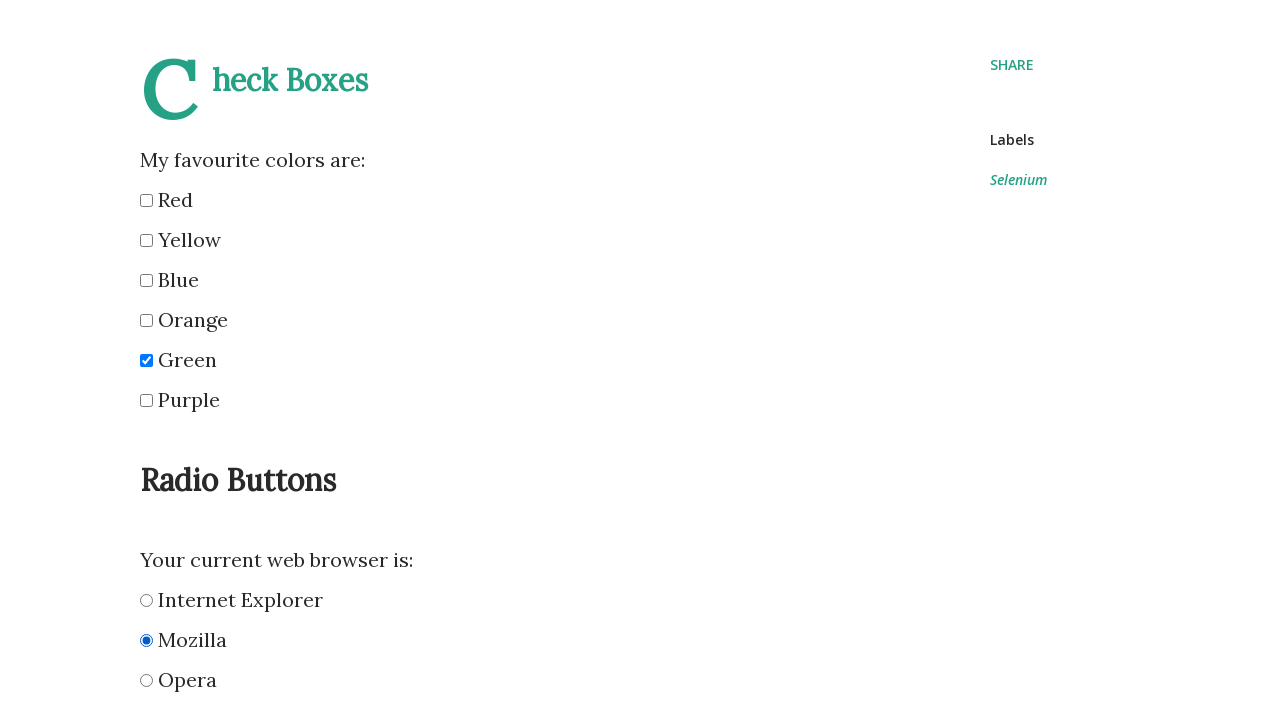